Tests a user information form by filling in personal details (title, name, email, phone, date of birth, province, city) with dynamic data and submitting the form, then verifying the full name is displayed in a confirmation.

Starting URL: https://flip-sample-form.onrender.com

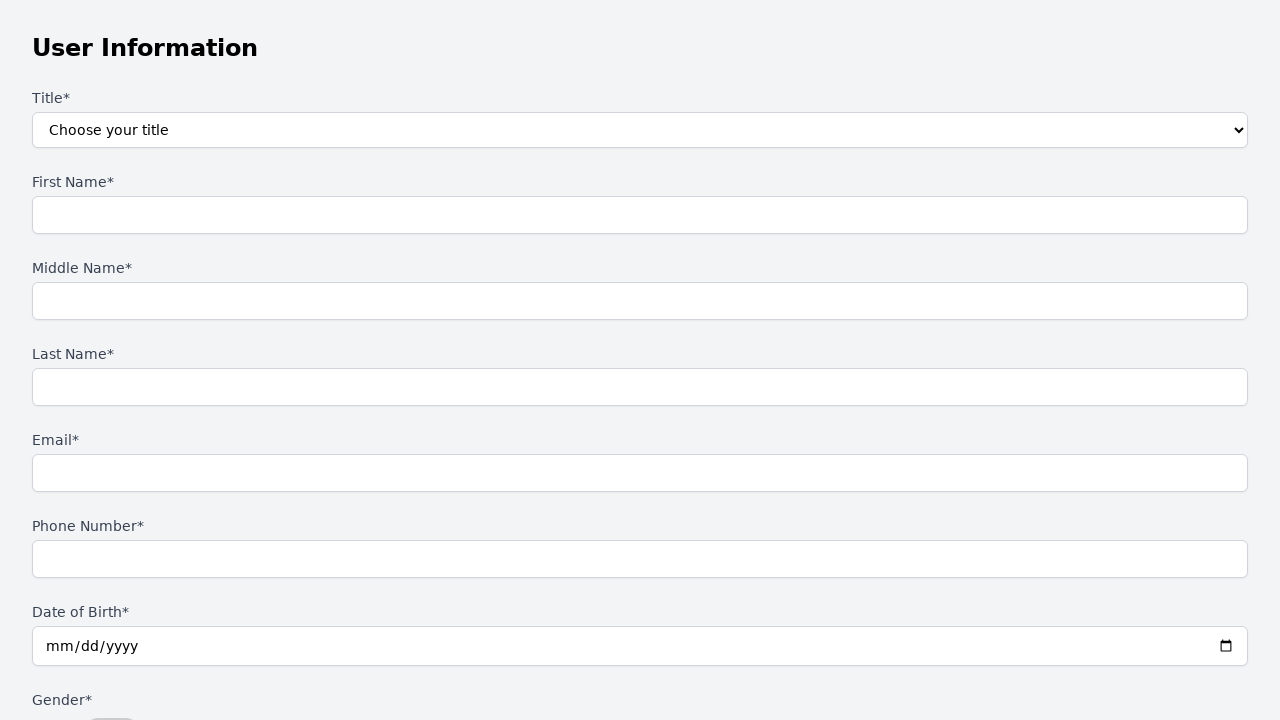

Selected title 'Mr.' from dropdown on #title
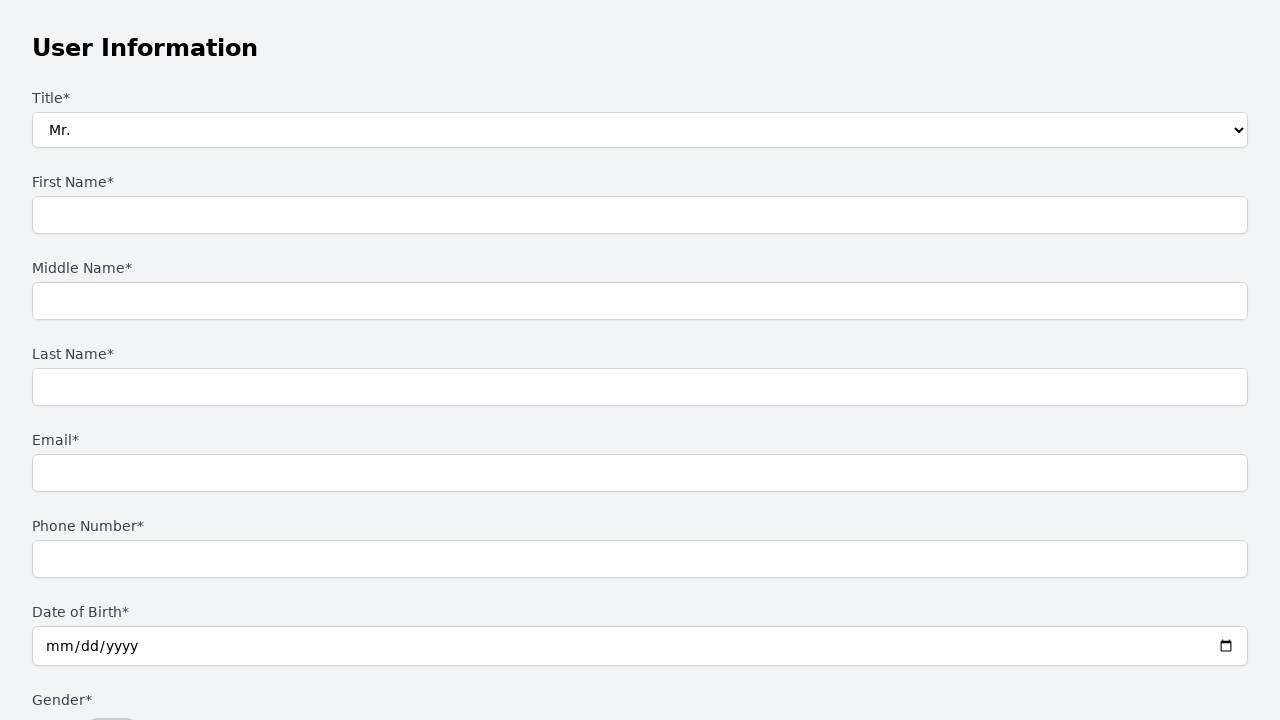

Filled first name field with 'Marcus' on #firstName
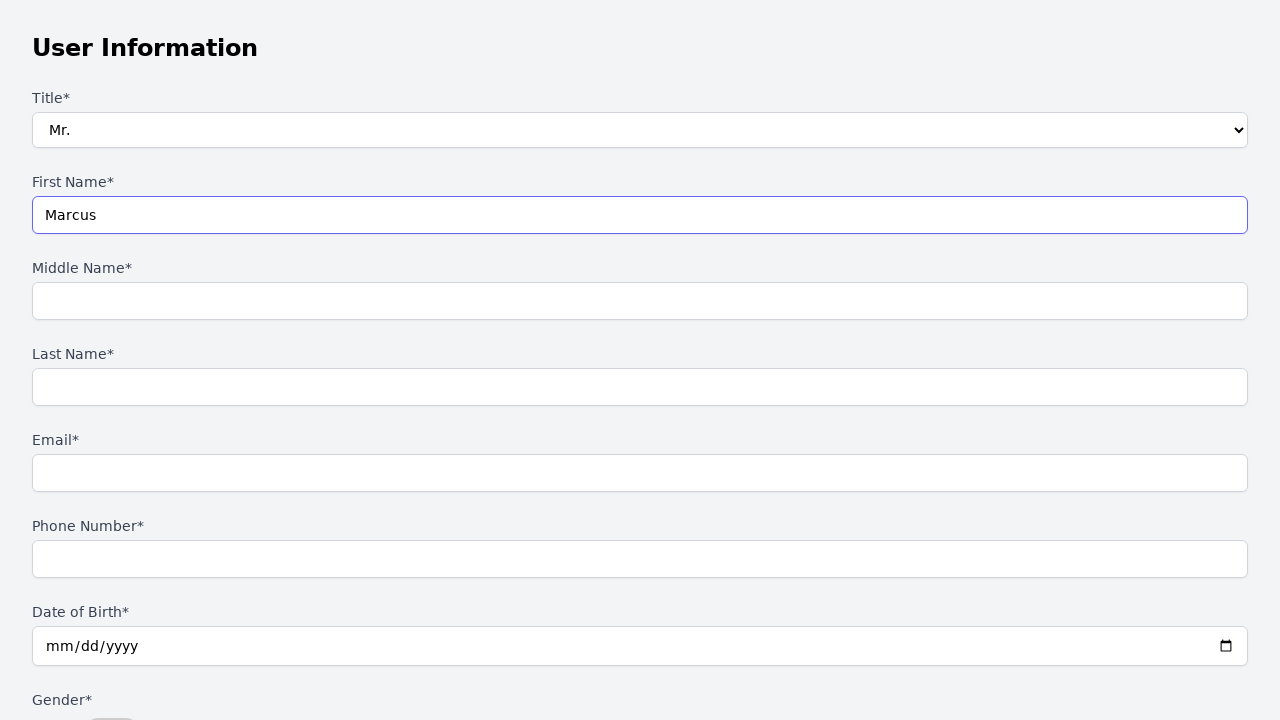

Filled middle name field with 'Alexander' on #middleName
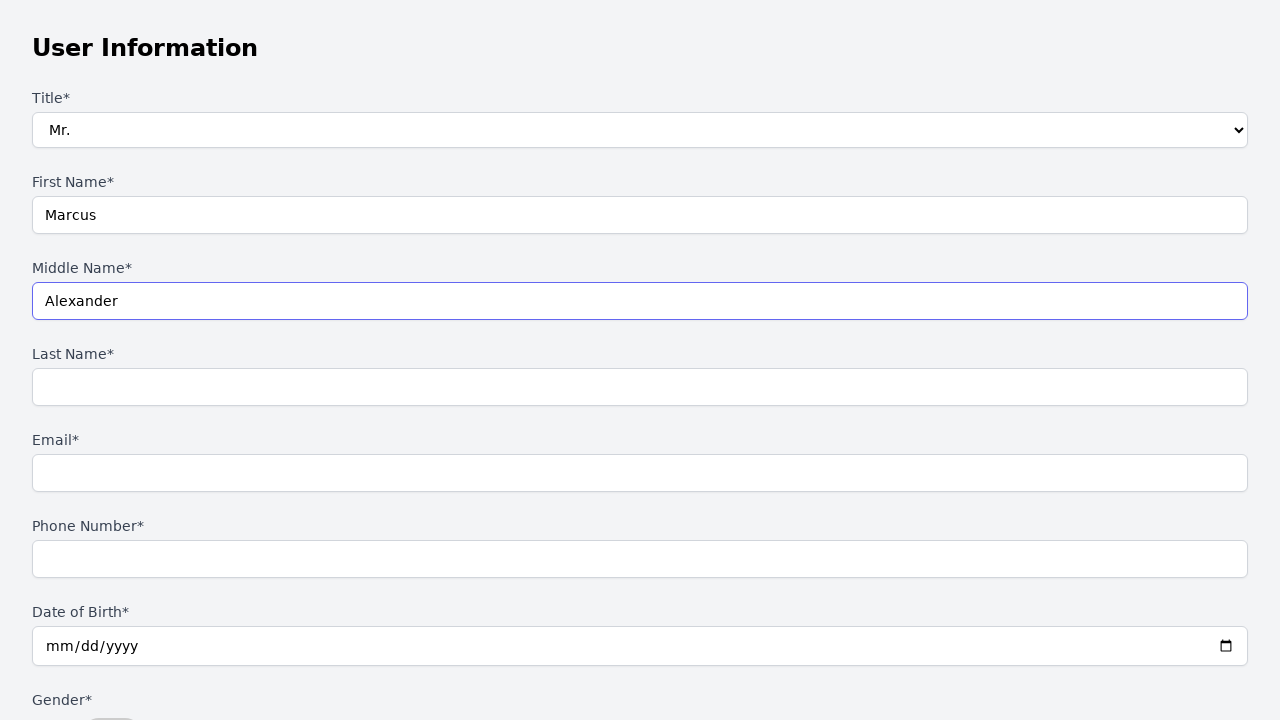

Filled last name field with 'Thompson' on #lastName
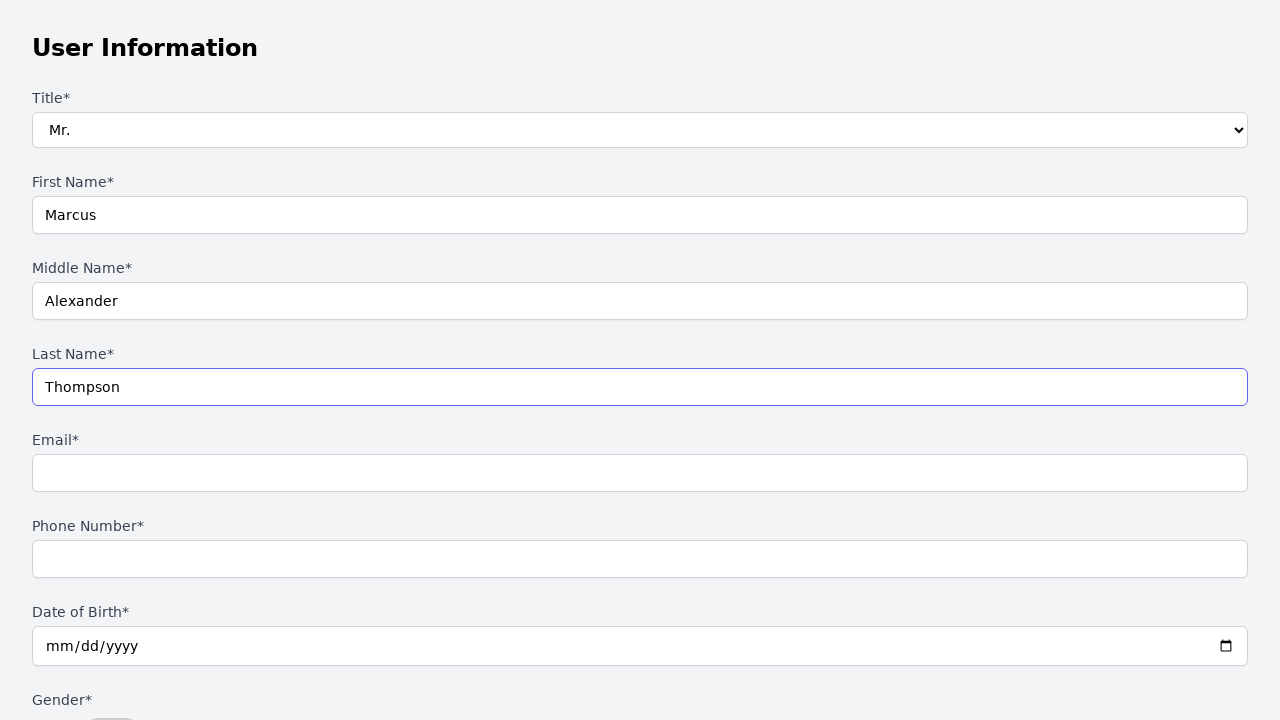

Filled email field with 'marcus.thompson@example.com' on #email
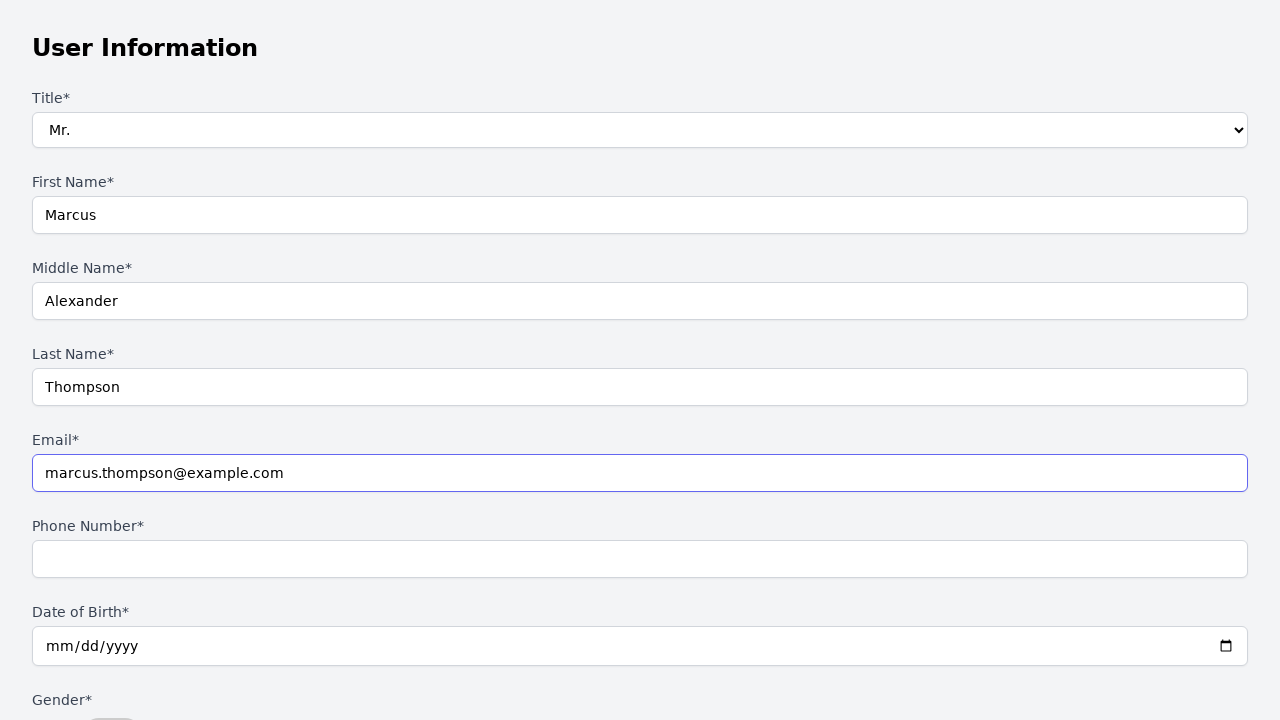

Filled phone field with '8175294630' on #phone
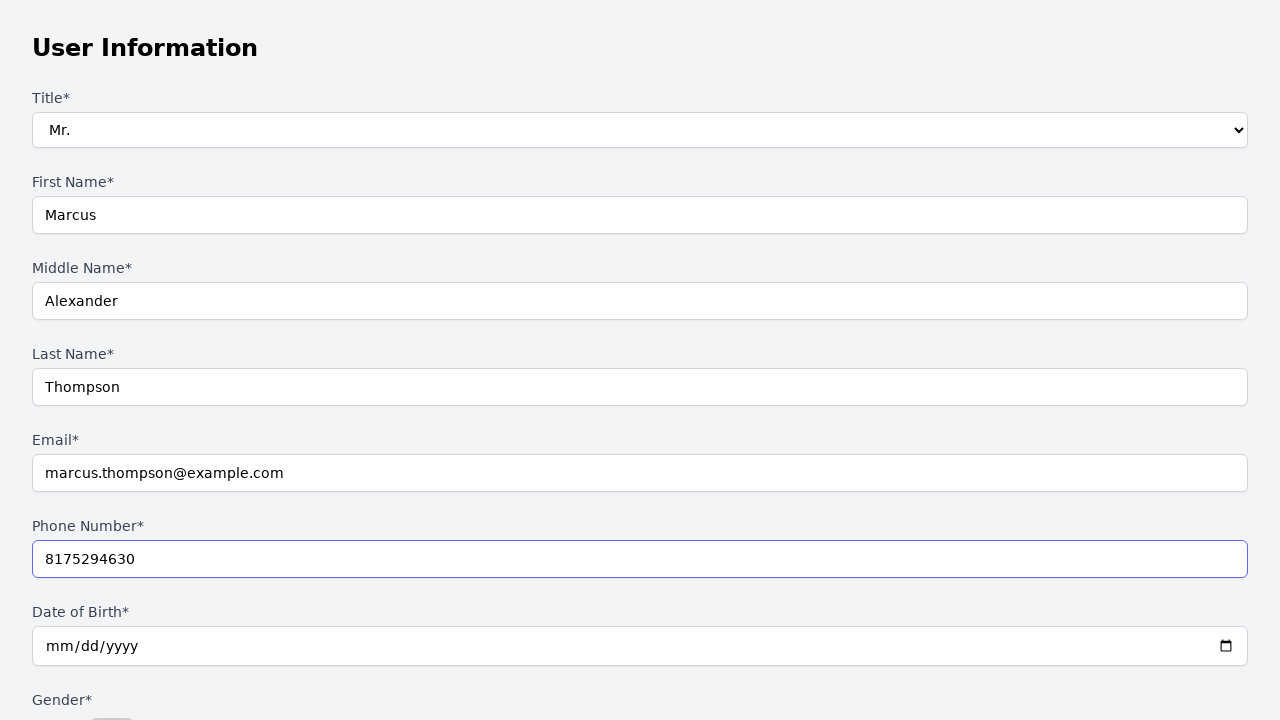

Filled date of birth field with '1992-07-15' on #dob
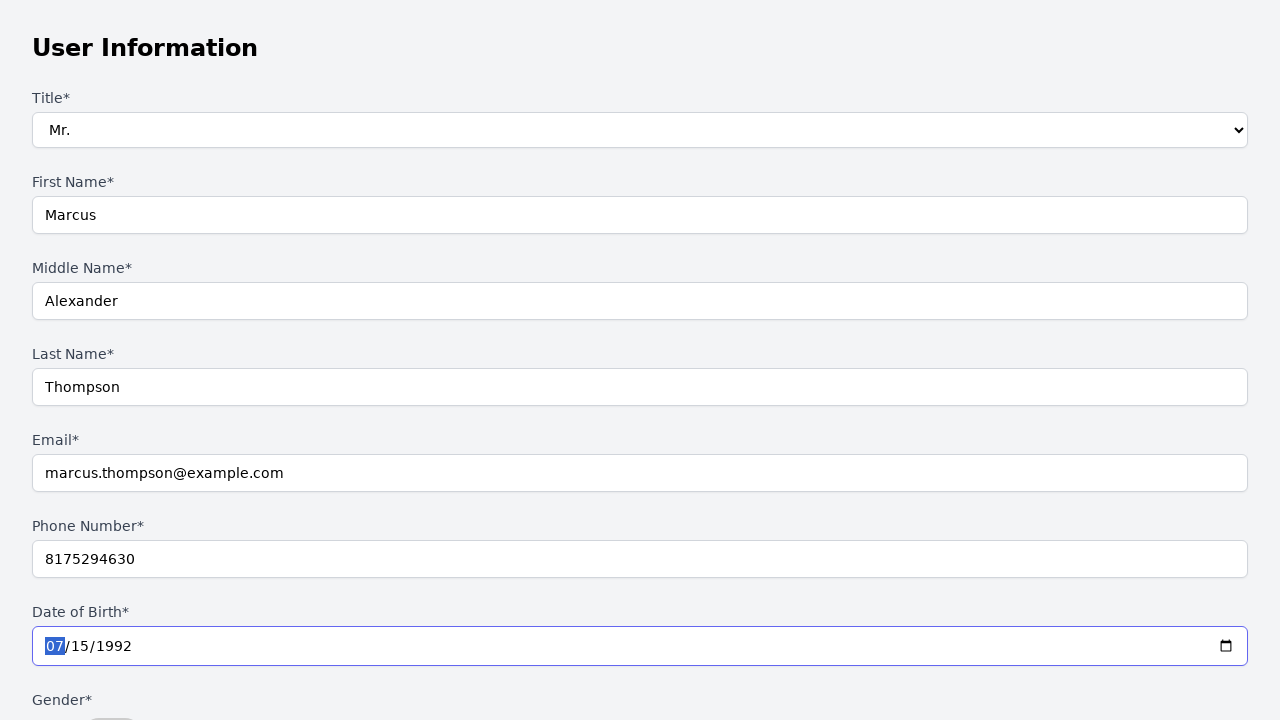

Selected province 'DKI Jakarta' from dropdown on #province
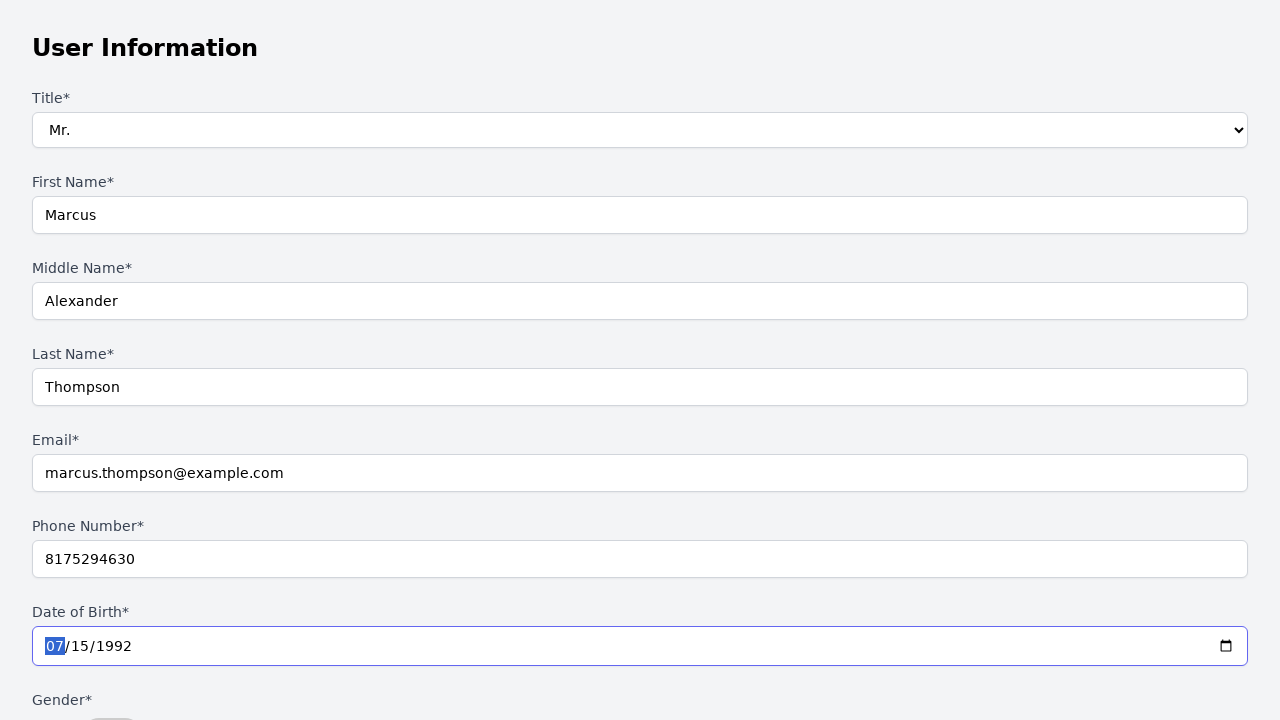

Selected city 'Jakarta Barat' from dropdown on #city
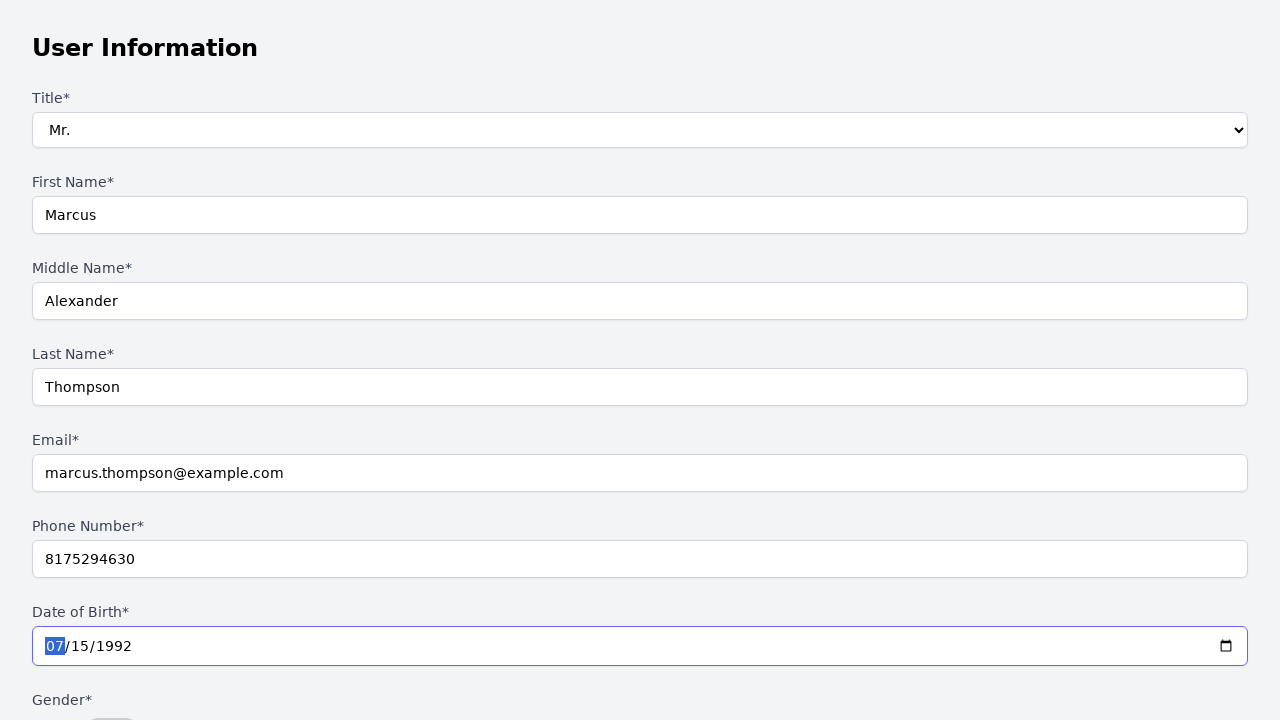

Clicked submit button to submit the form at (640, 668) on button[type="submit"]
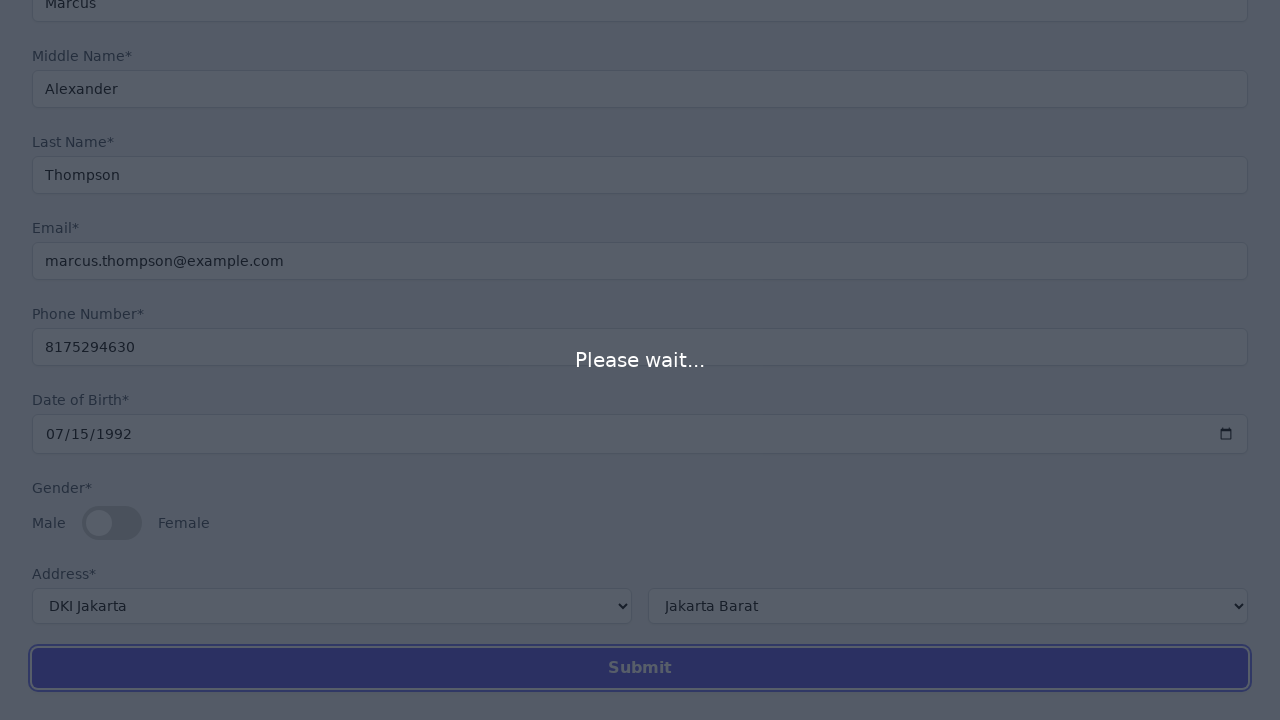

Form submission confirmed - full name 'Mr. Marcus Alexander Thompson' is displayed
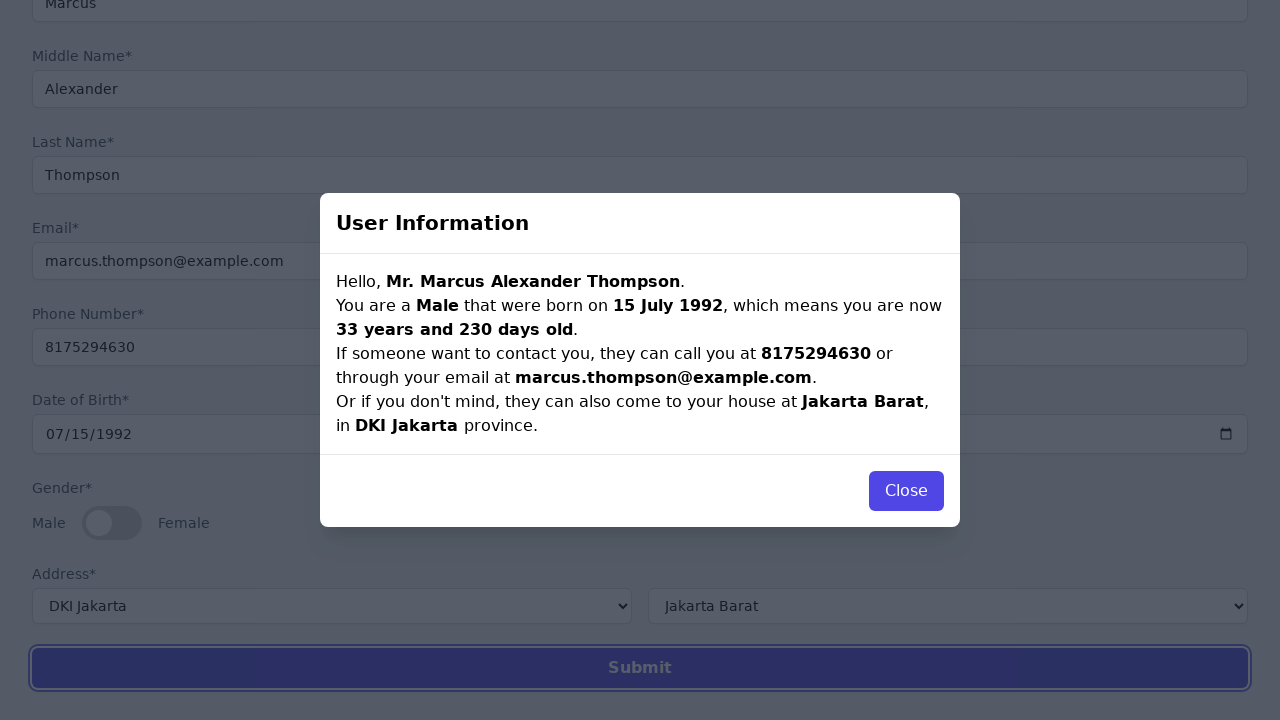

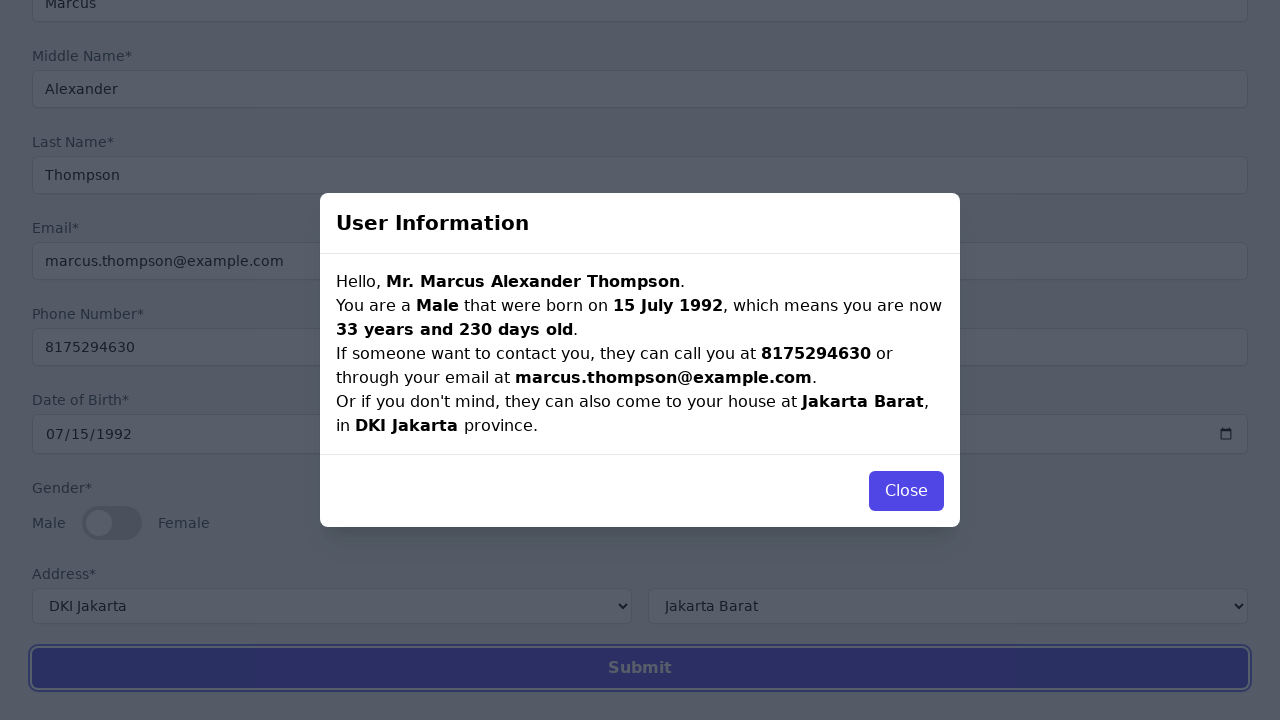